Tests the scooter order flow by clicking the order button at the top of the page and filling out the customer information form including name, surname, address, metro station, and phone number.

Starting URL: https://qa-scooter.praktikum-services.ru/

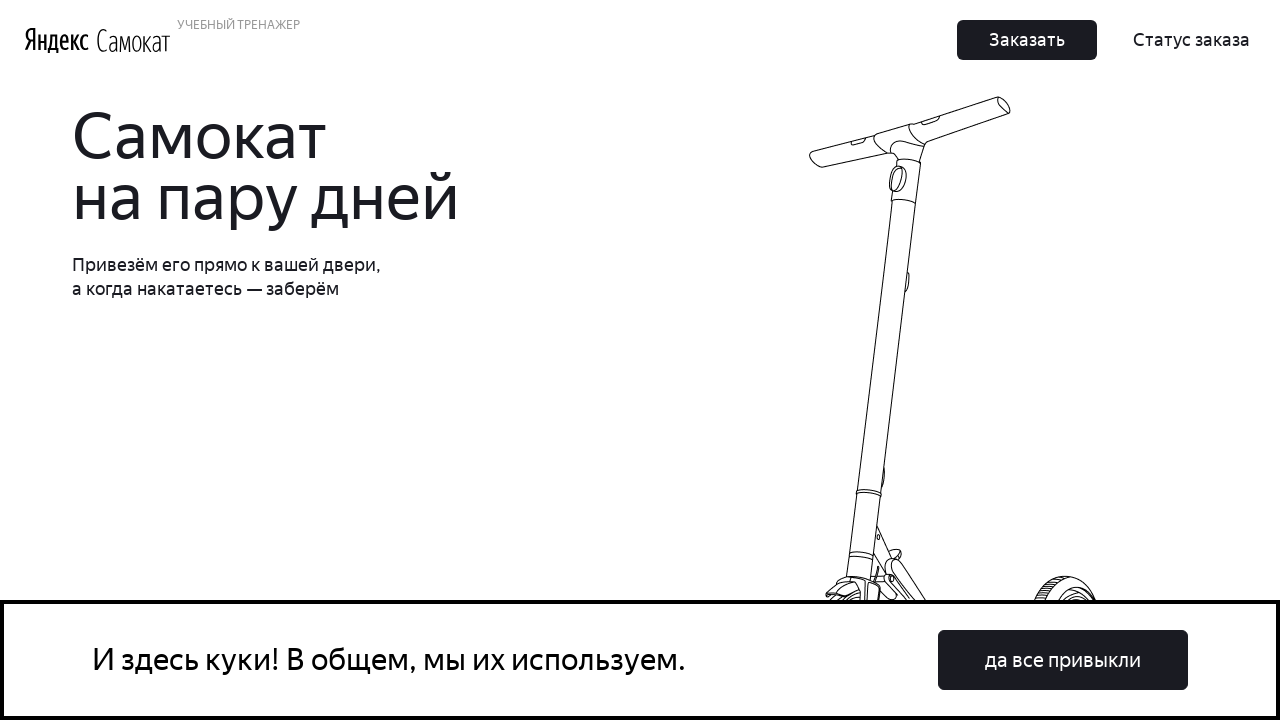

Clicked the order button at the top of the page at (1027, 40) on .Button_Button__ra12g
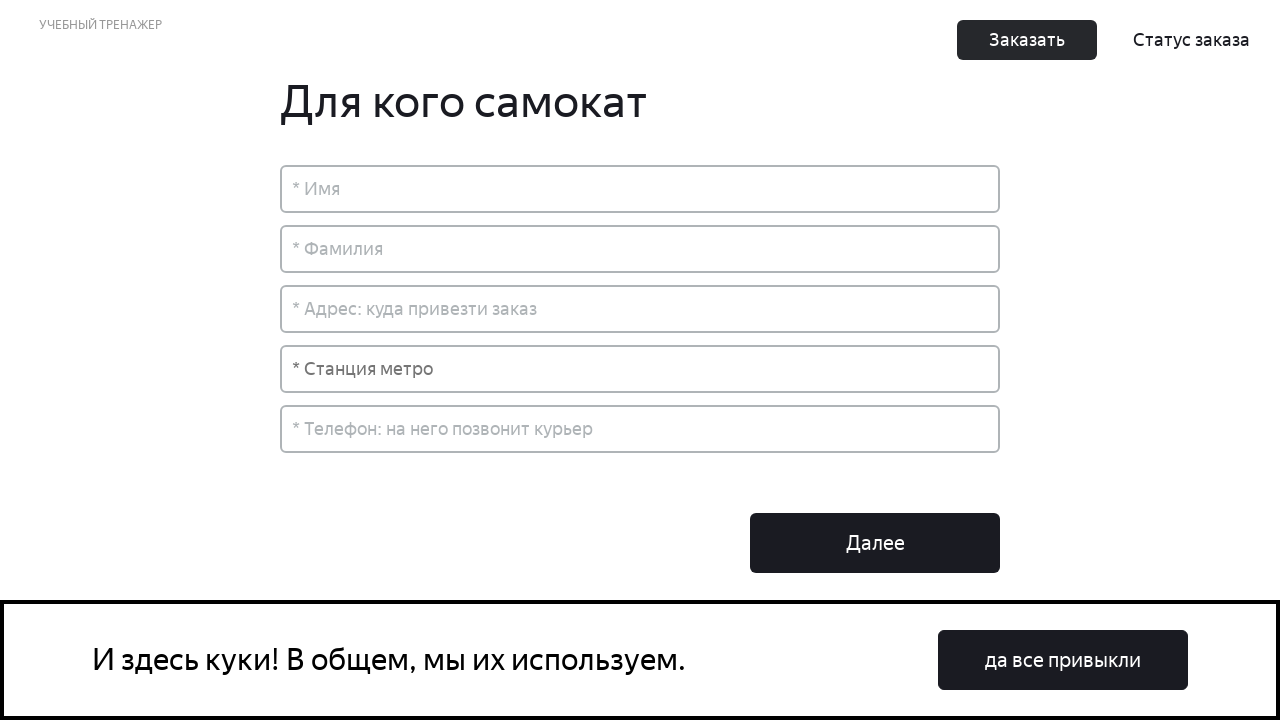

Filled in first name 'Кирилл' on //div[contains(@class, 'Order_Form')]/div[1]/input
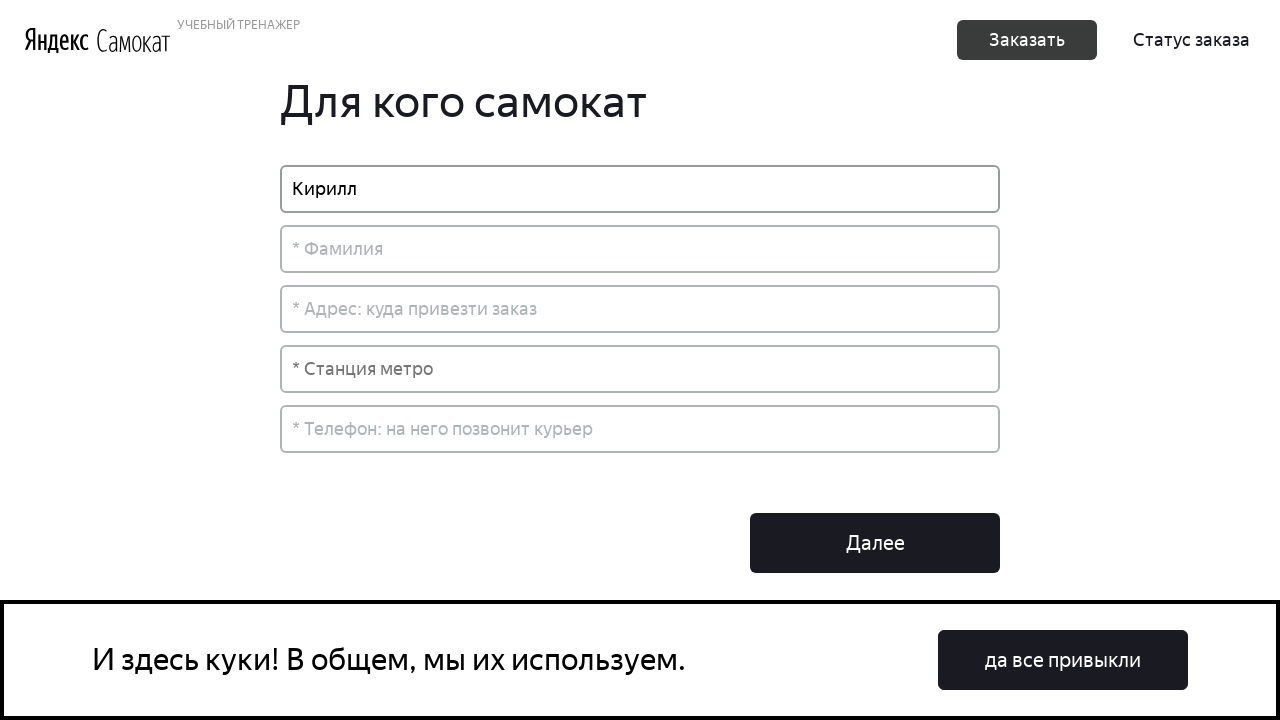

Filled in last name 'Генин' on //div[contains(@class, 'Order_Form')]/div[2]/input
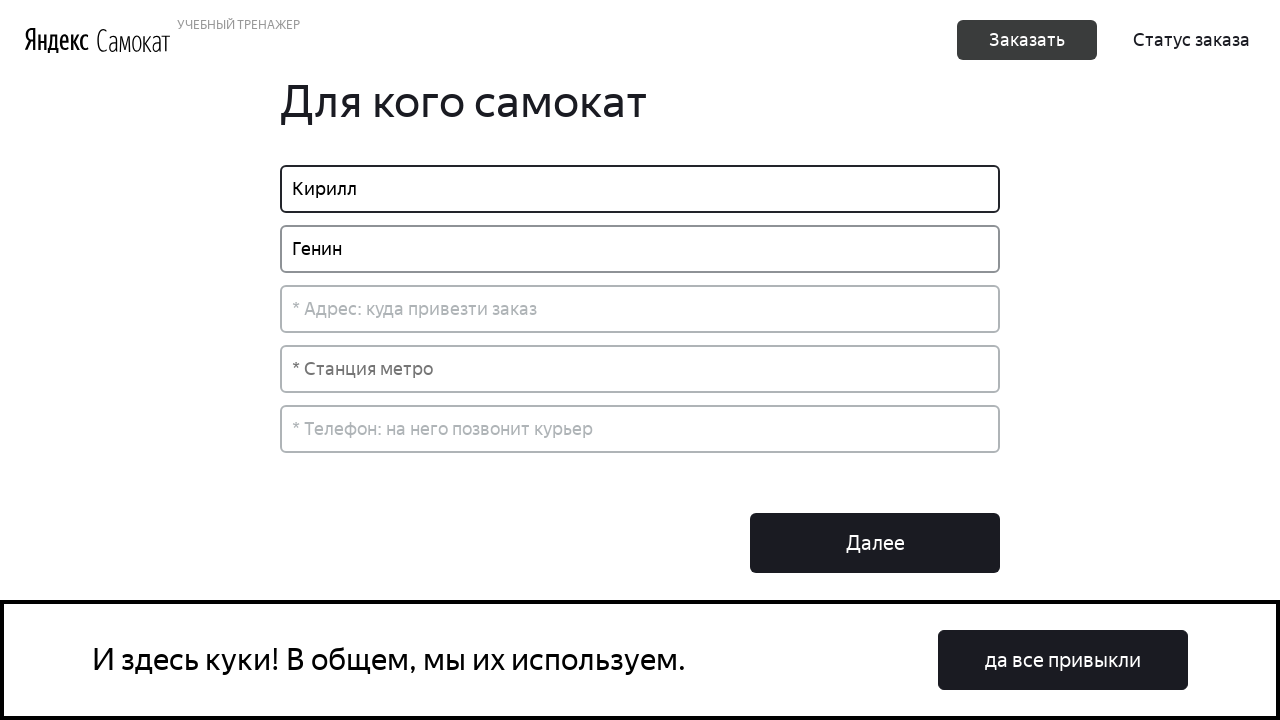

Filled in address 'Москва' on //div[contains(@class, 'Order_Form')]/div[3]/input
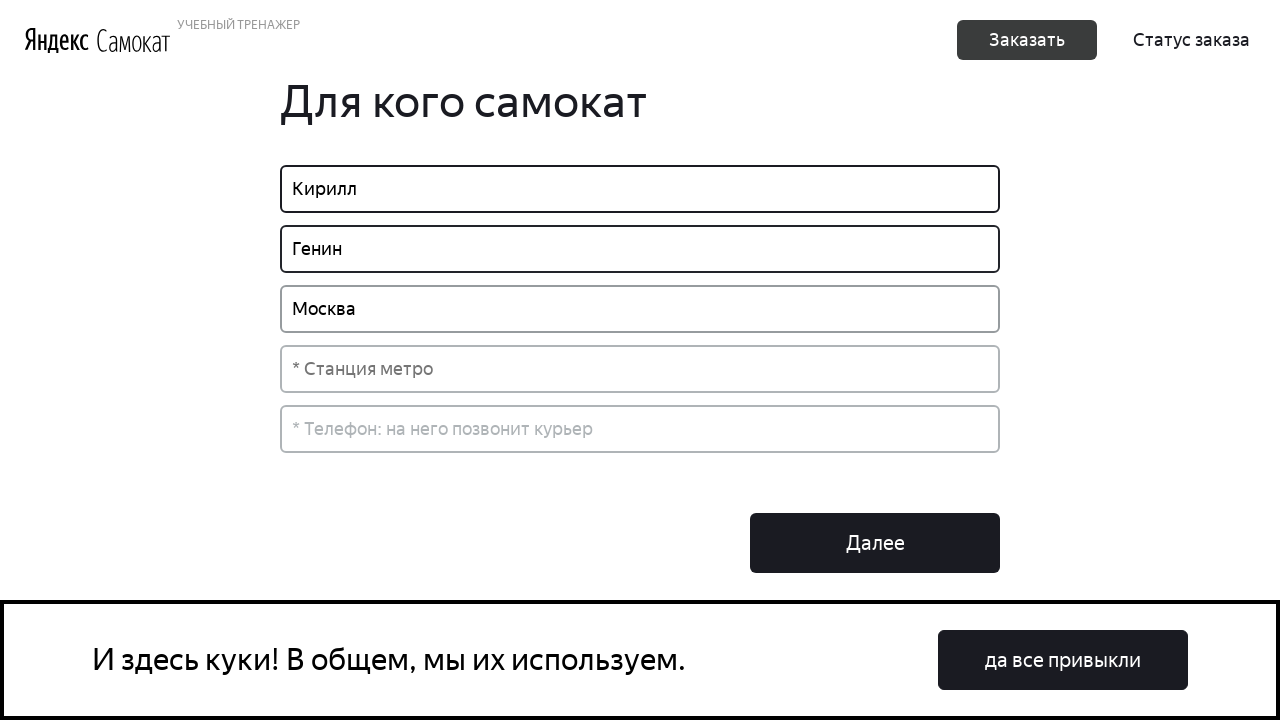

Located metro station input field
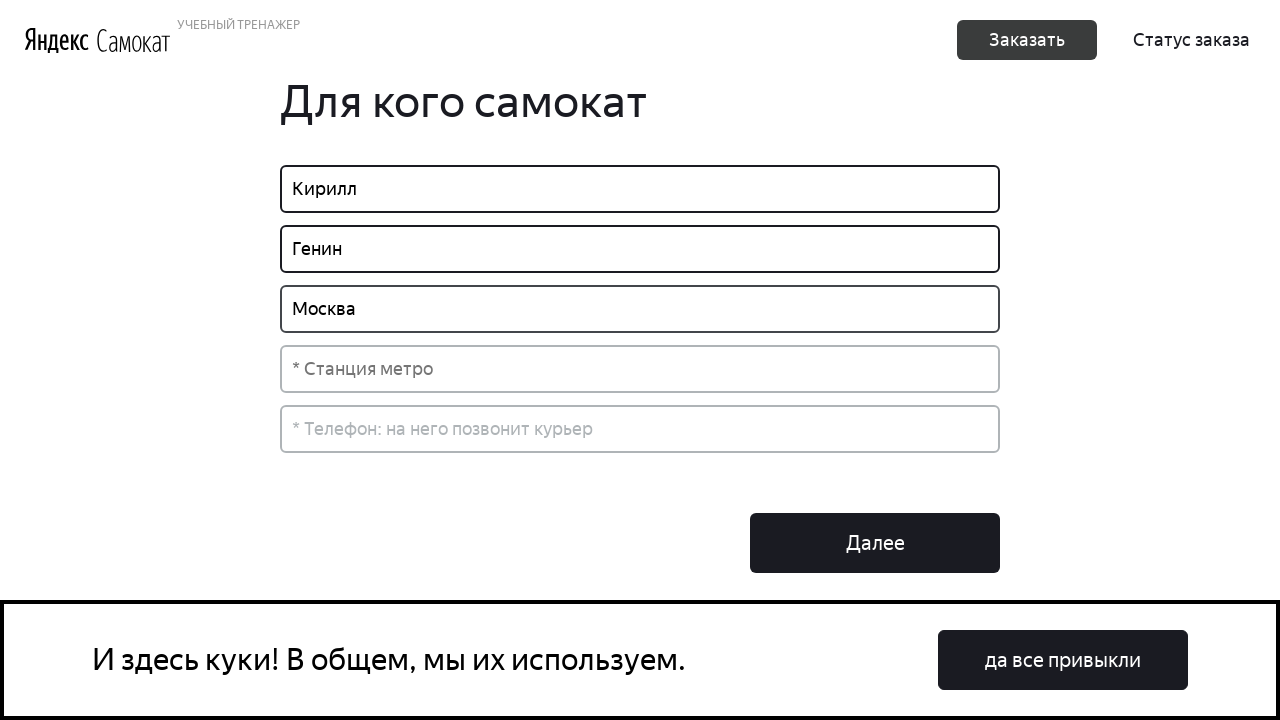

Filled metro station field with 'Лубянка' on input[placeholder*='метро']
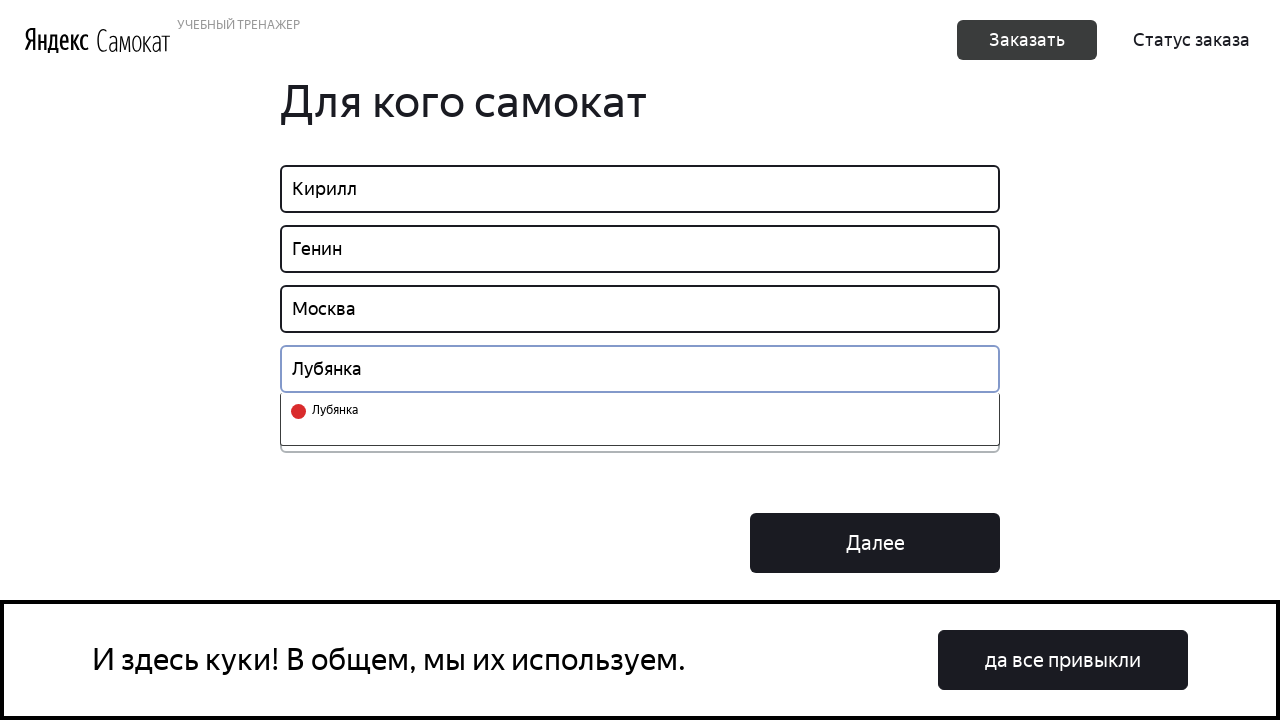

Clicked on metro station input field at (640, 369) on input[placeholder*='метро']
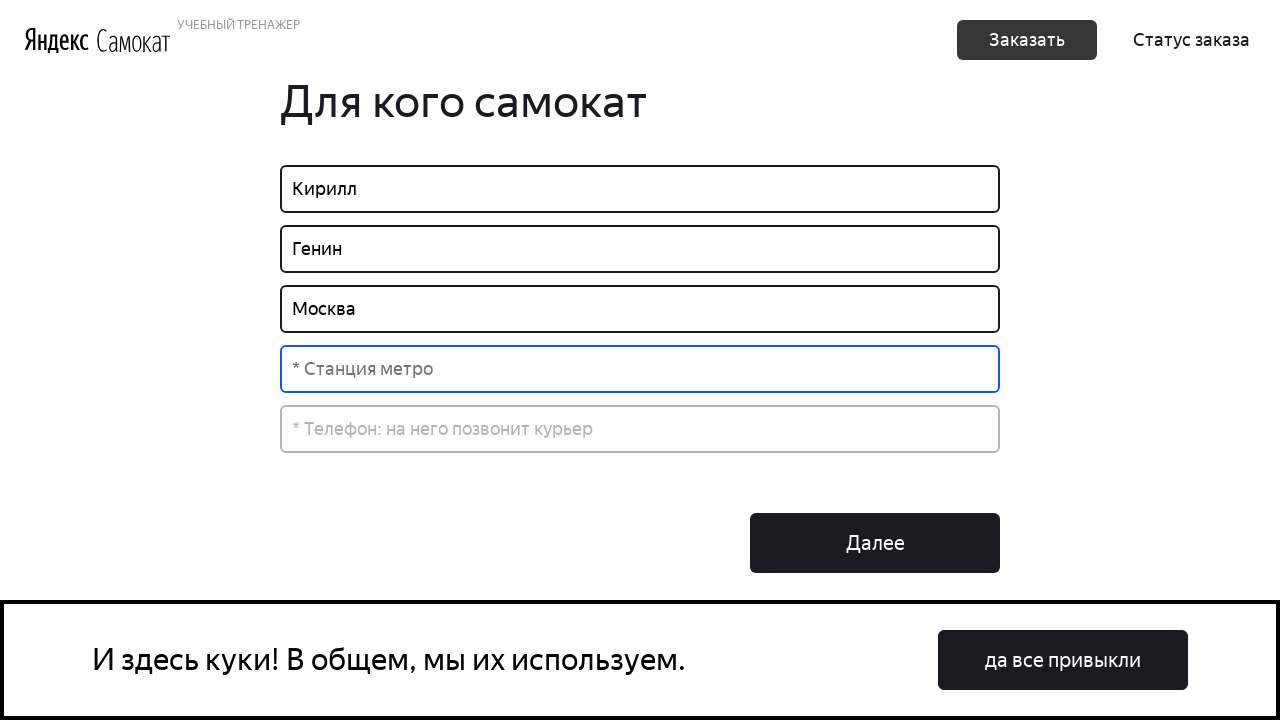

Pressed ArrowDown to navigate dropdown on input[placeholder*='метро']
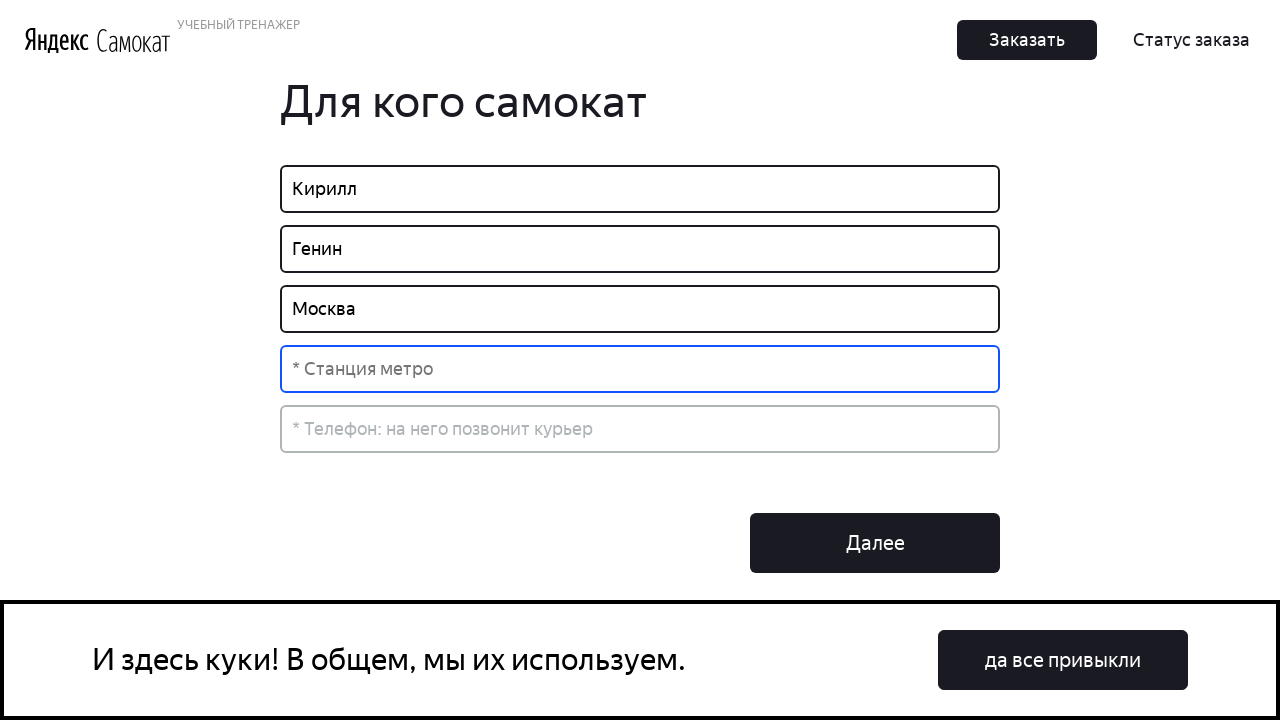

Pressed Enter to select metro station from dropdown on input[placeholder*='метро']
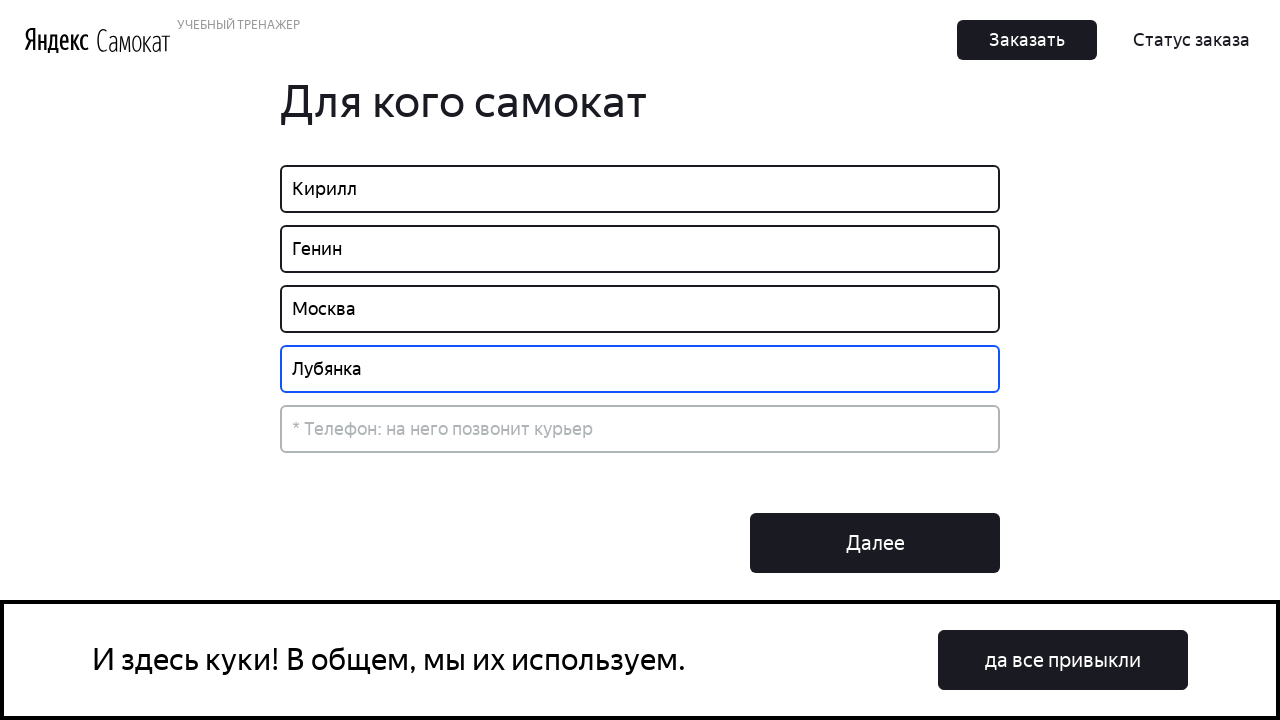

Filled in phone number '84957777777' on input[placeholder*='Телефон']
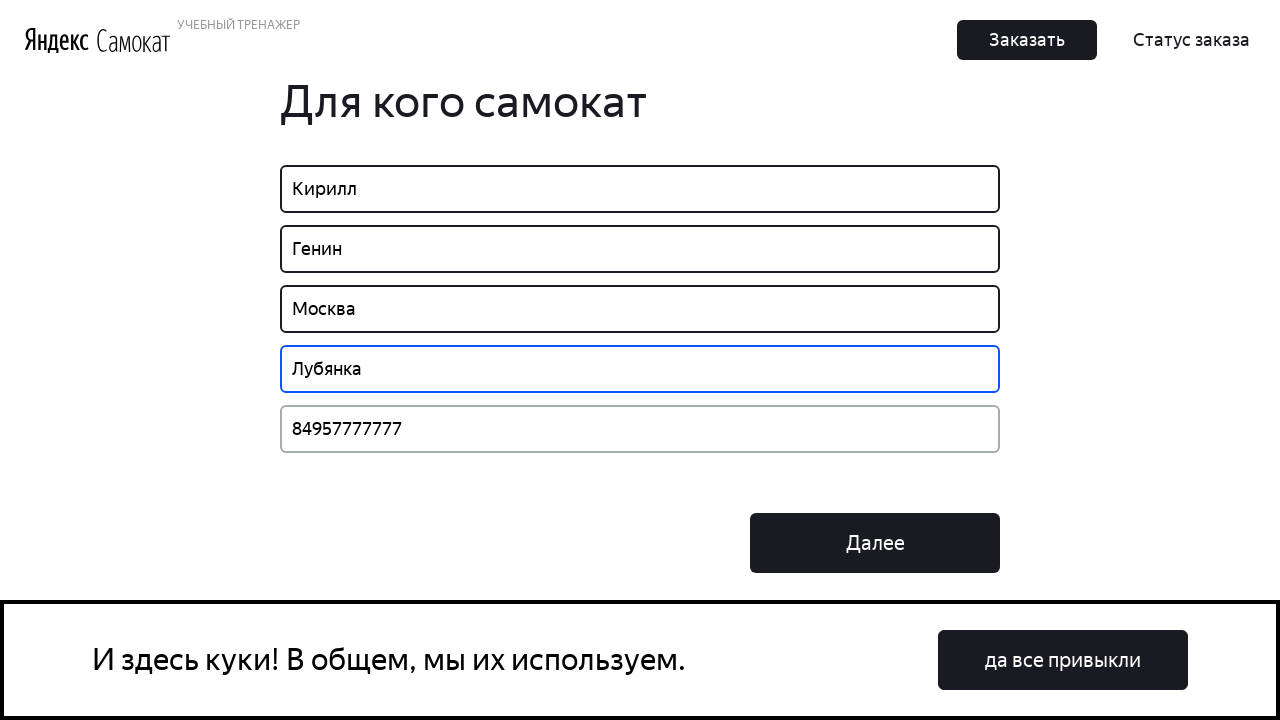

Clicked the Next button to proceed to rental form at (875, 543) on .Button_Middle__1CSJM
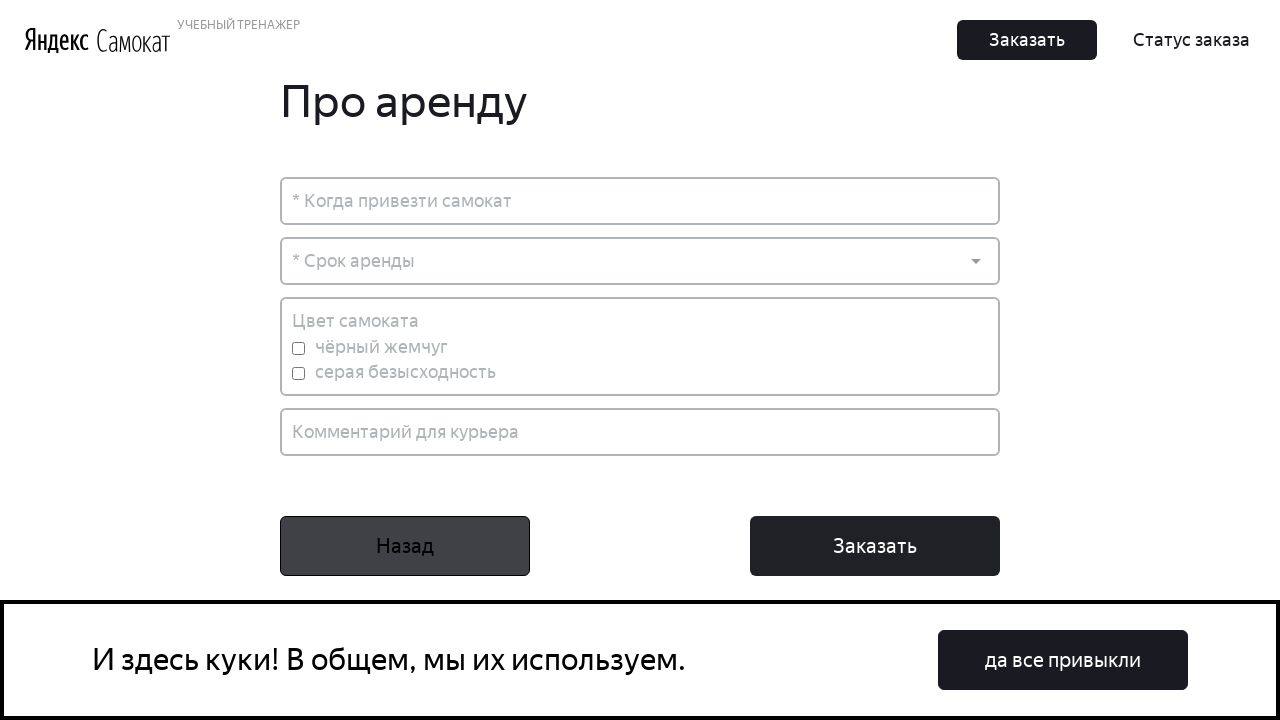

Rental form with delivery date field has appeared
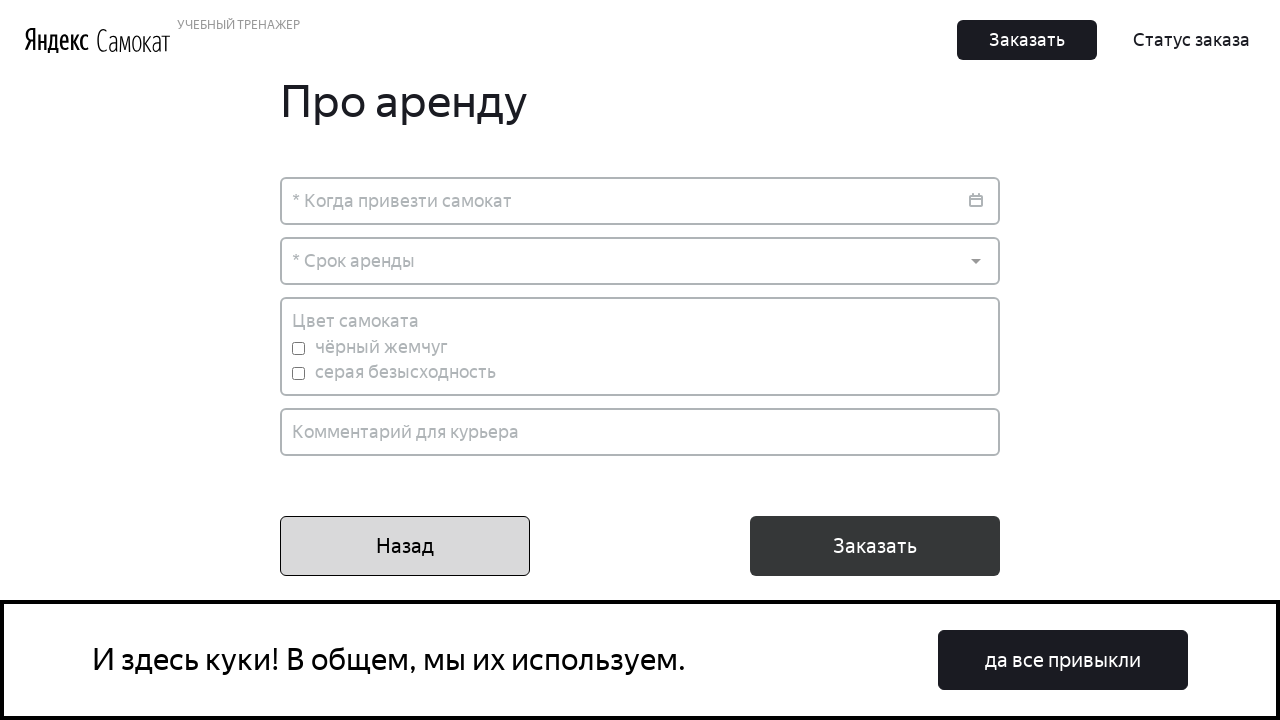

Filled in comments field with 'Test comment for delivery' on input[placeholder*='Комментарий']
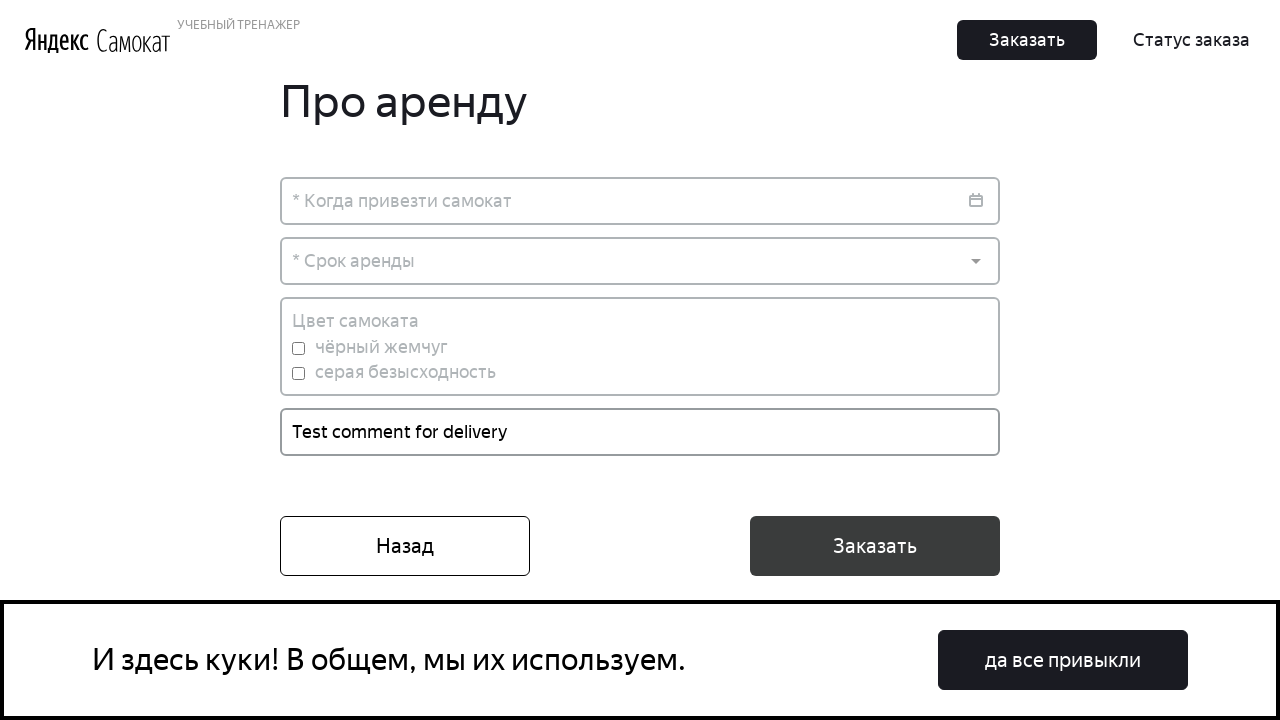

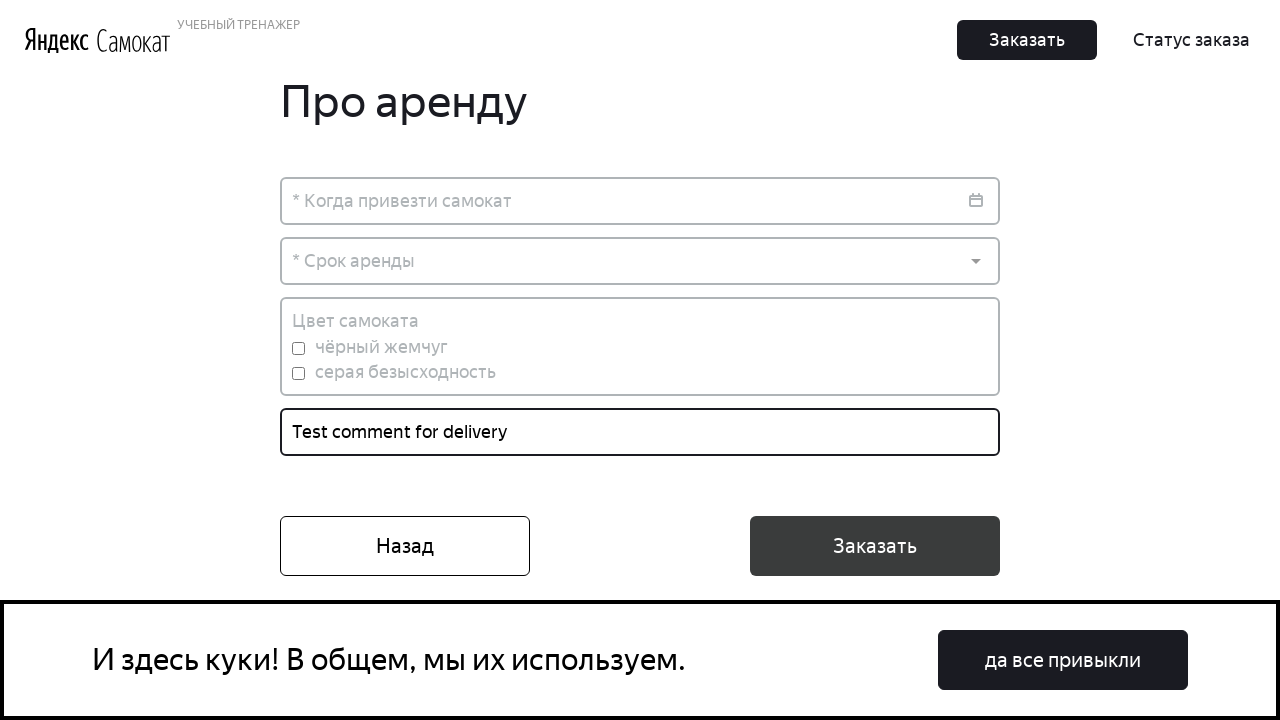